Tests dynamic content loading by clicking a Start button and waiting for the "Hello World!" text to appear on the page

Starting URL: http://the-internet.herokuapp.com/dynamic_loading/2

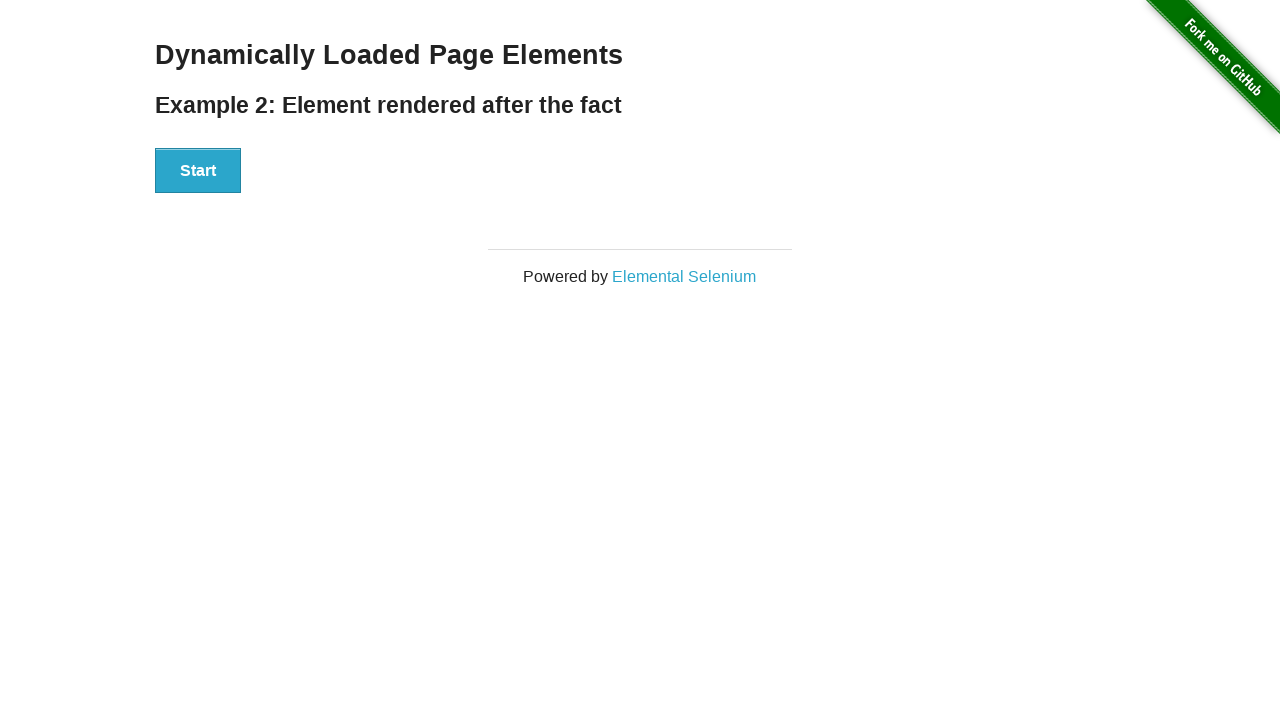

Clicked Start button to trigger dynamic content loading at (198, 171) on xpath=//button[contains(text(),'Start')]
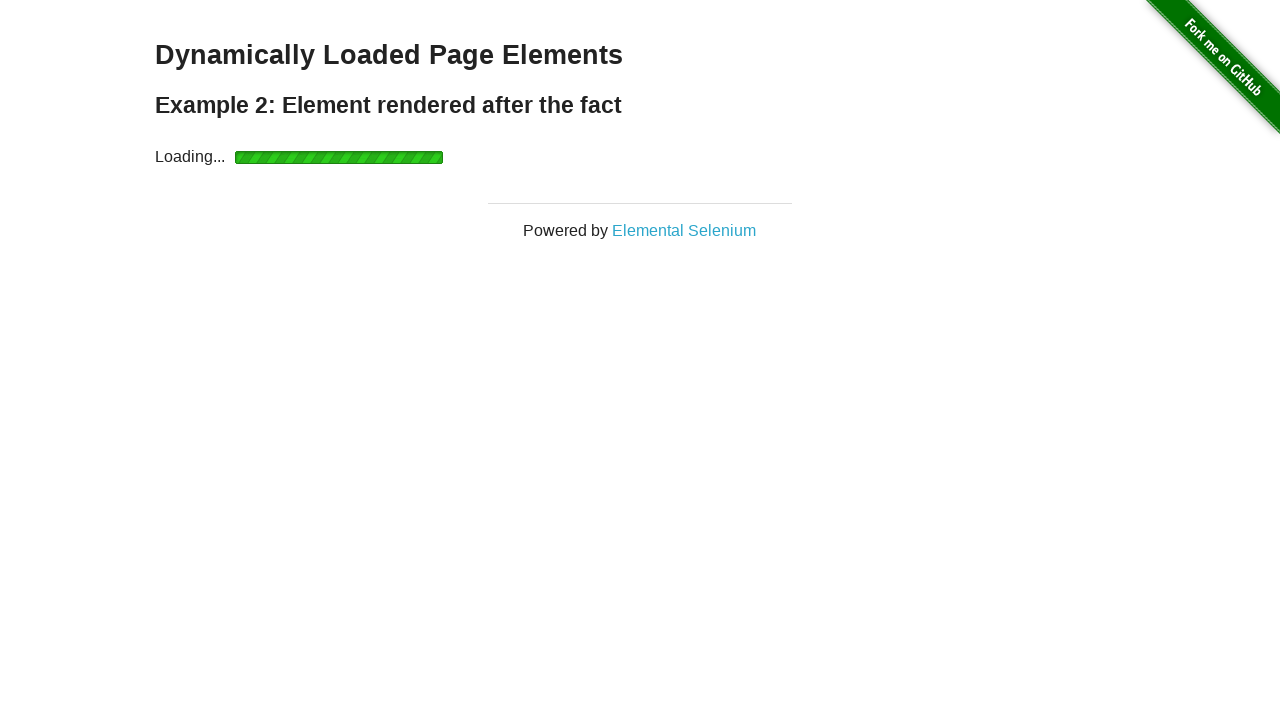

Waited for 'Hello World!' text to appear in the DOM
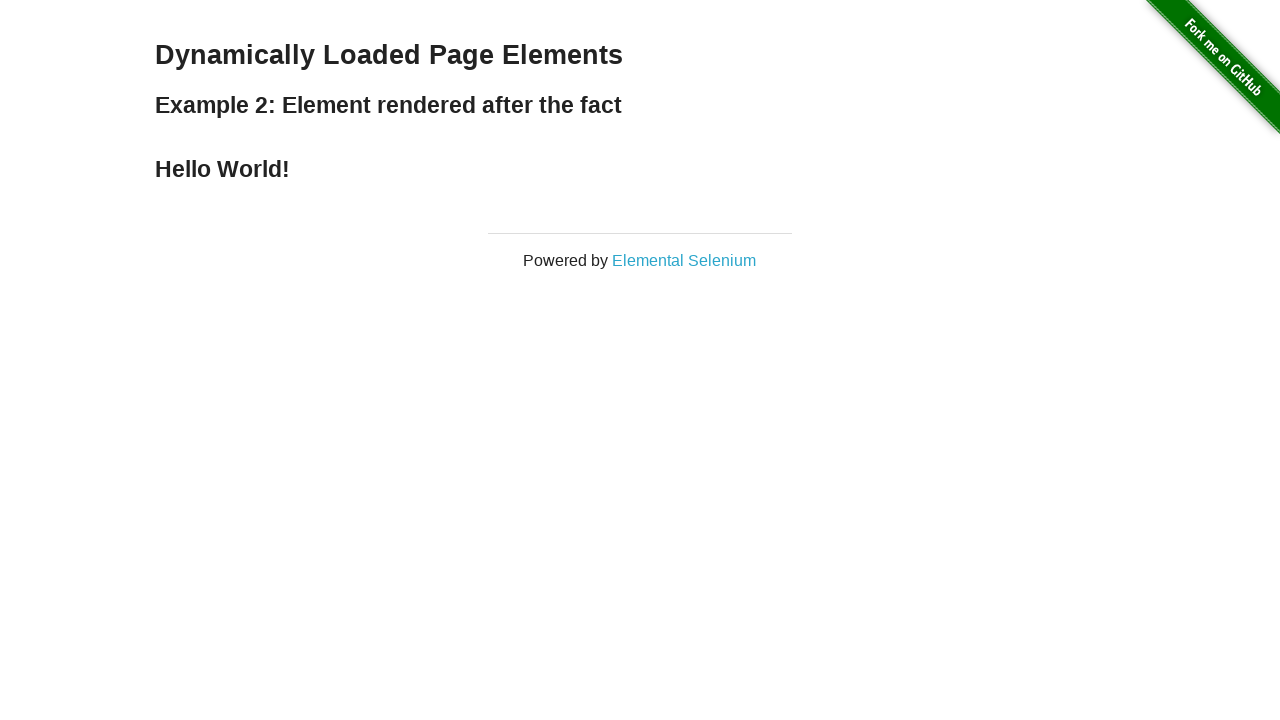

Located the 'Hello World!' element
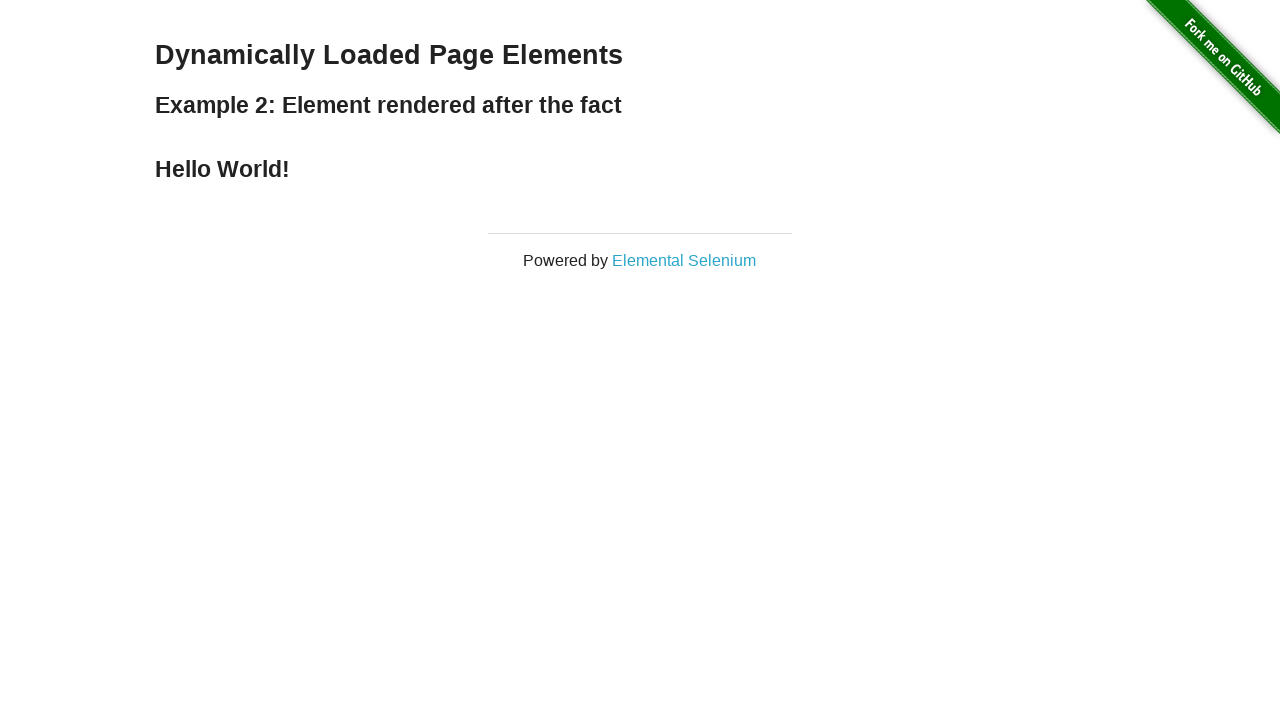

Verified 'Hello World!' text is visible on the page
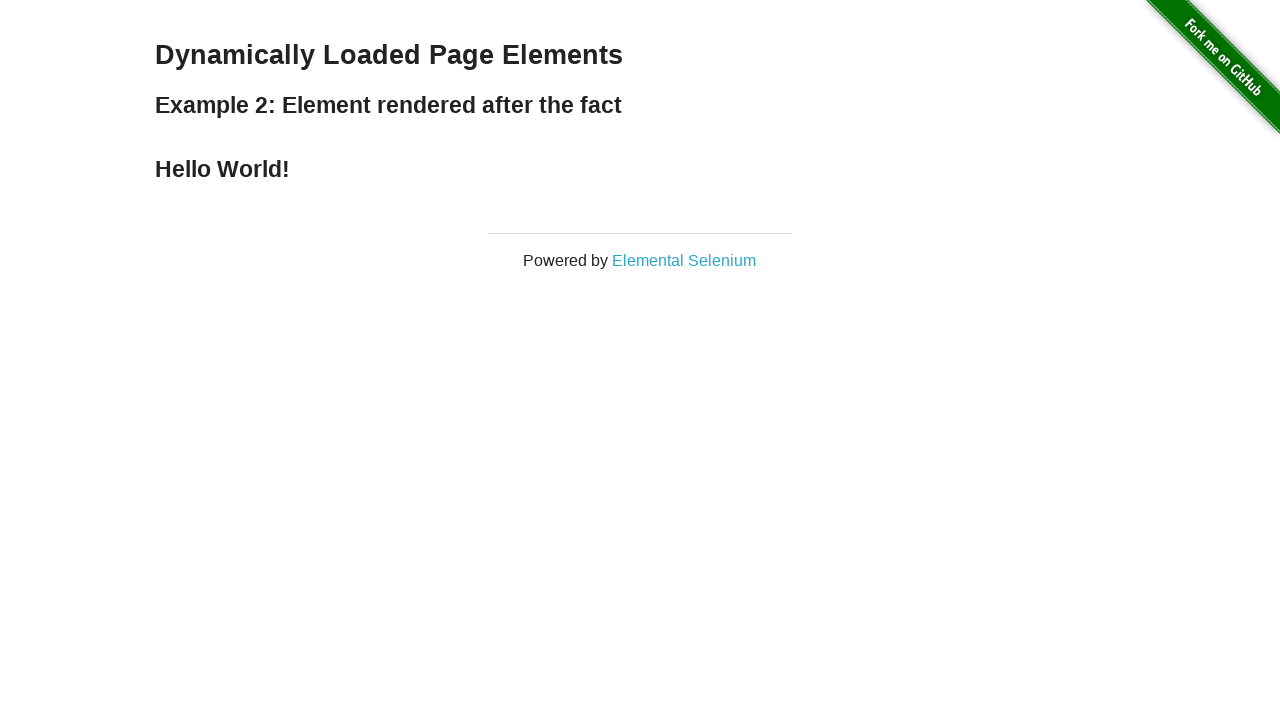

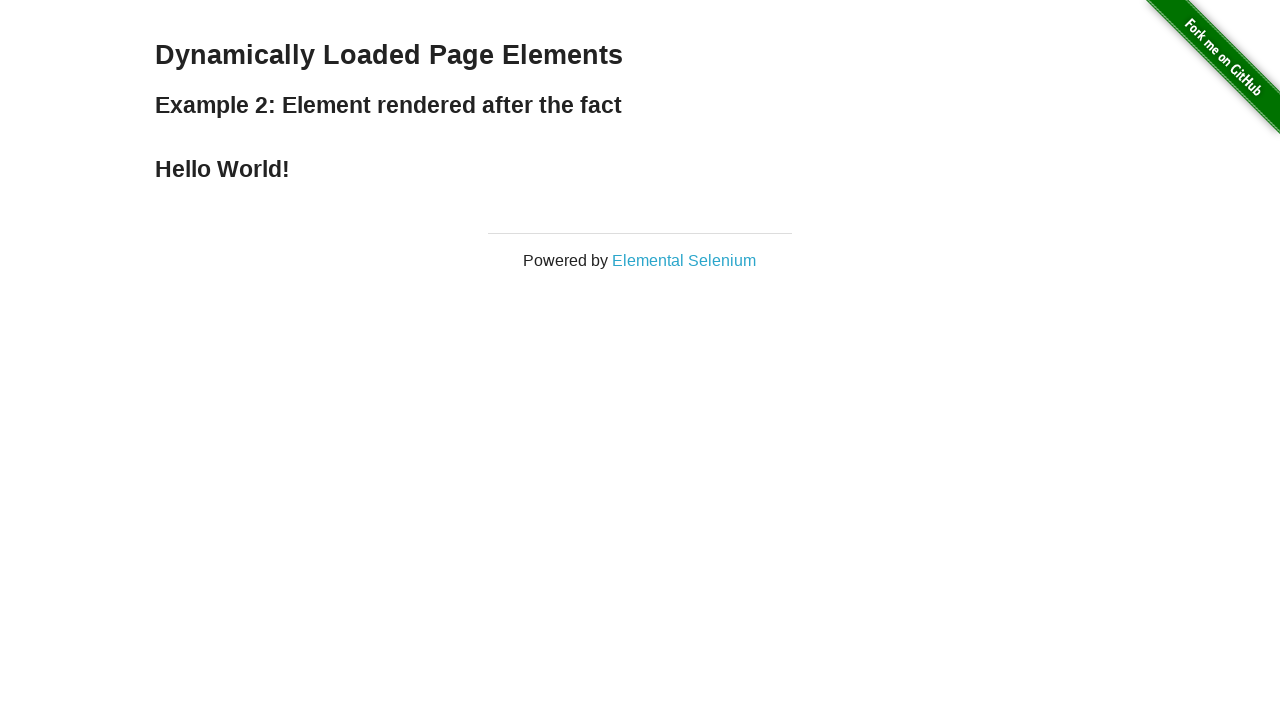